Tests drag and drop functionality on jQuery UI's droppable demo page by dragging an element and dropping it onto a target drop zone.

Starting URL: https://jqueryui.com/droppable/

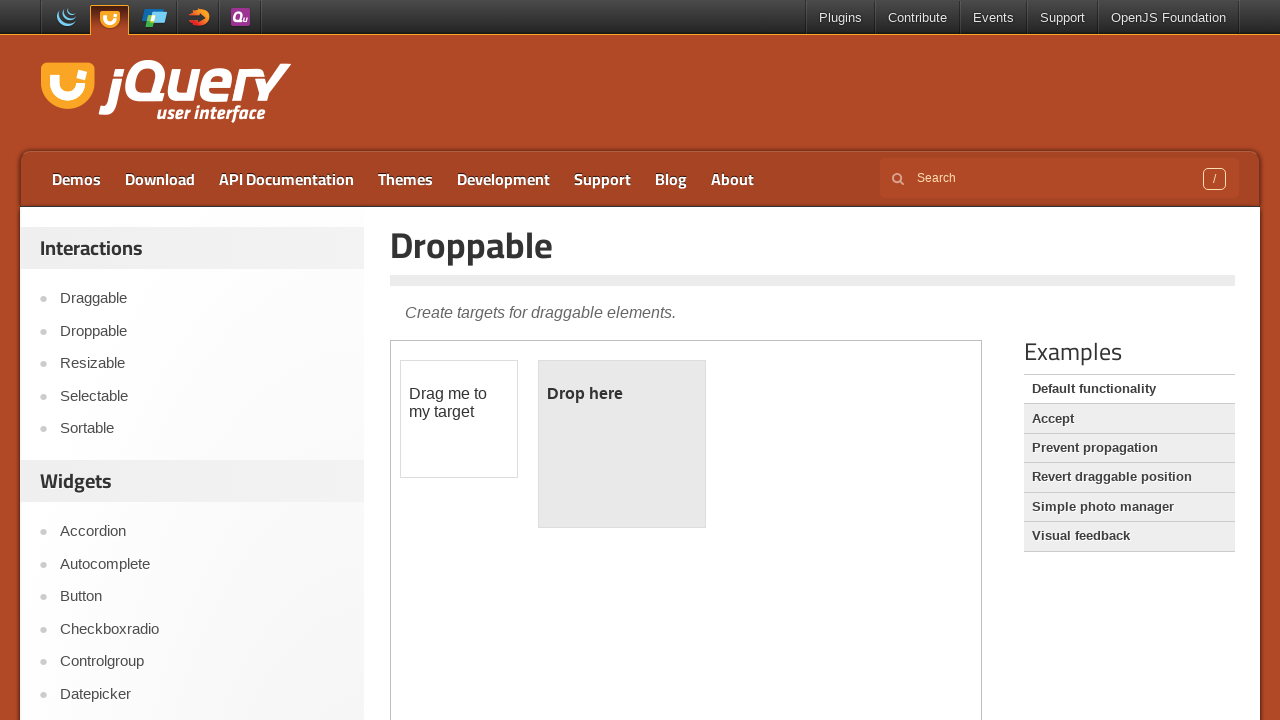

Navigated to jQuery UI droppable demo page
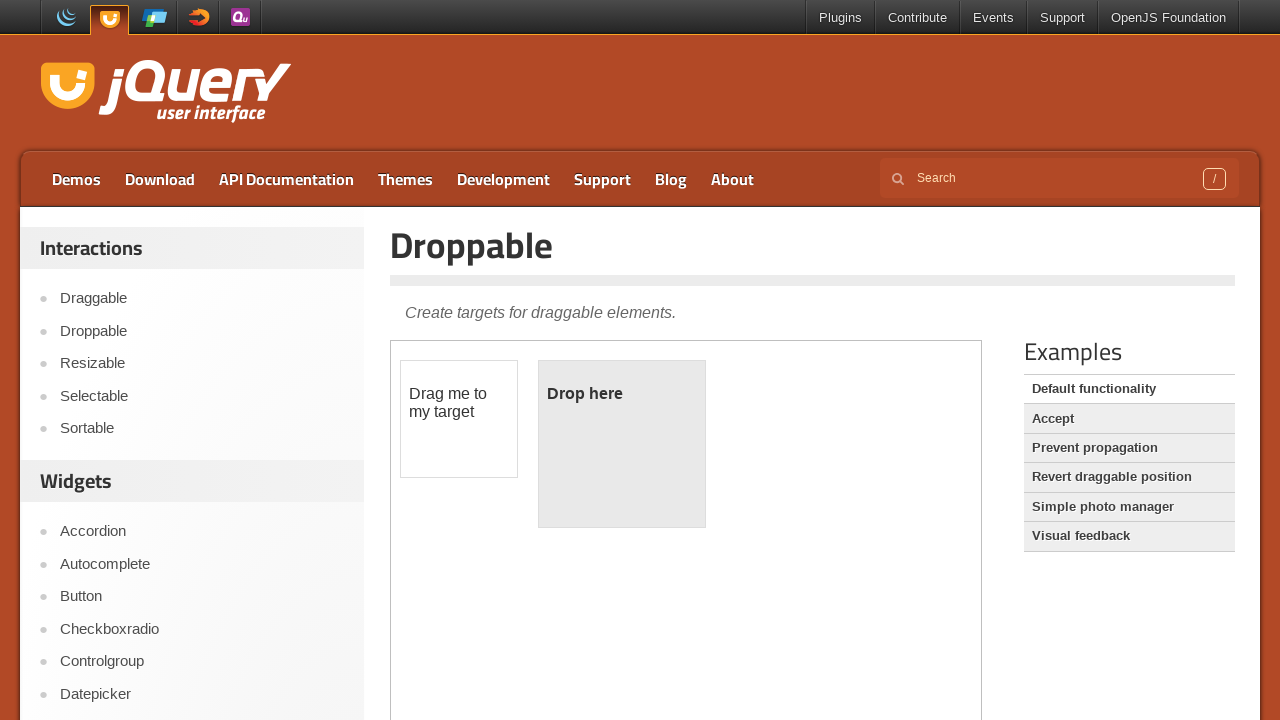

Located demo iframe
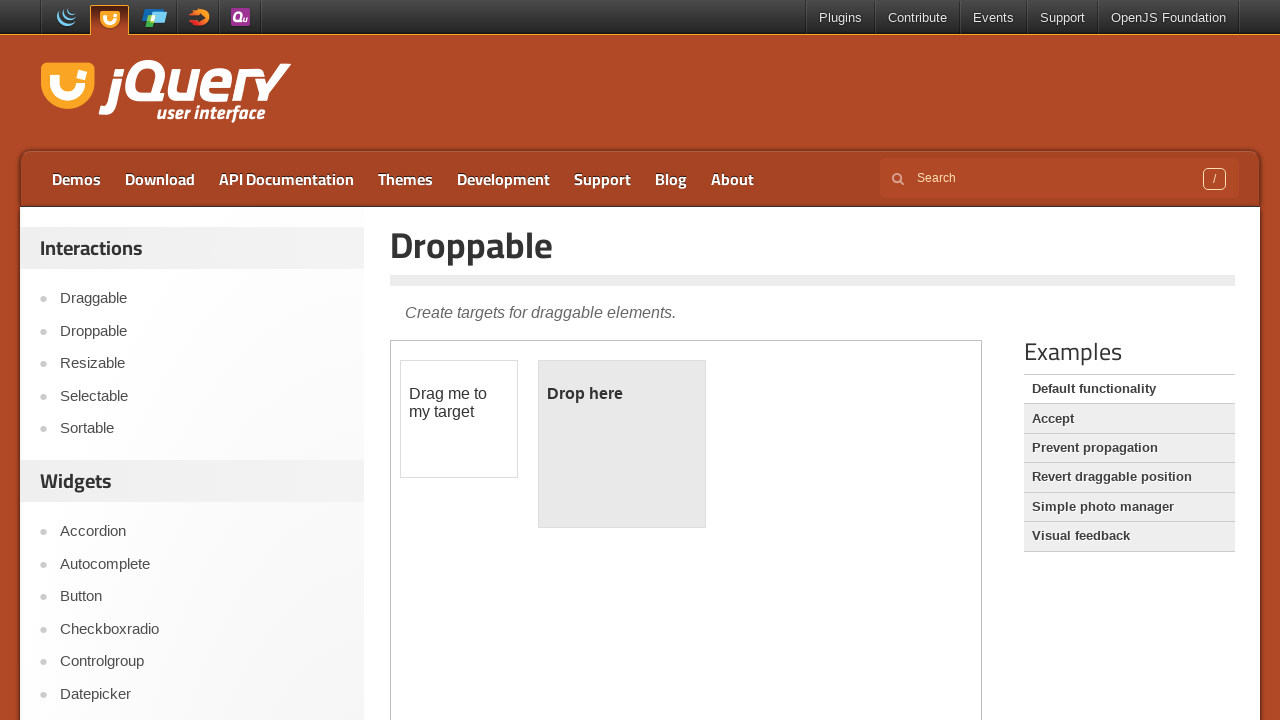

Located draggable element within iframe
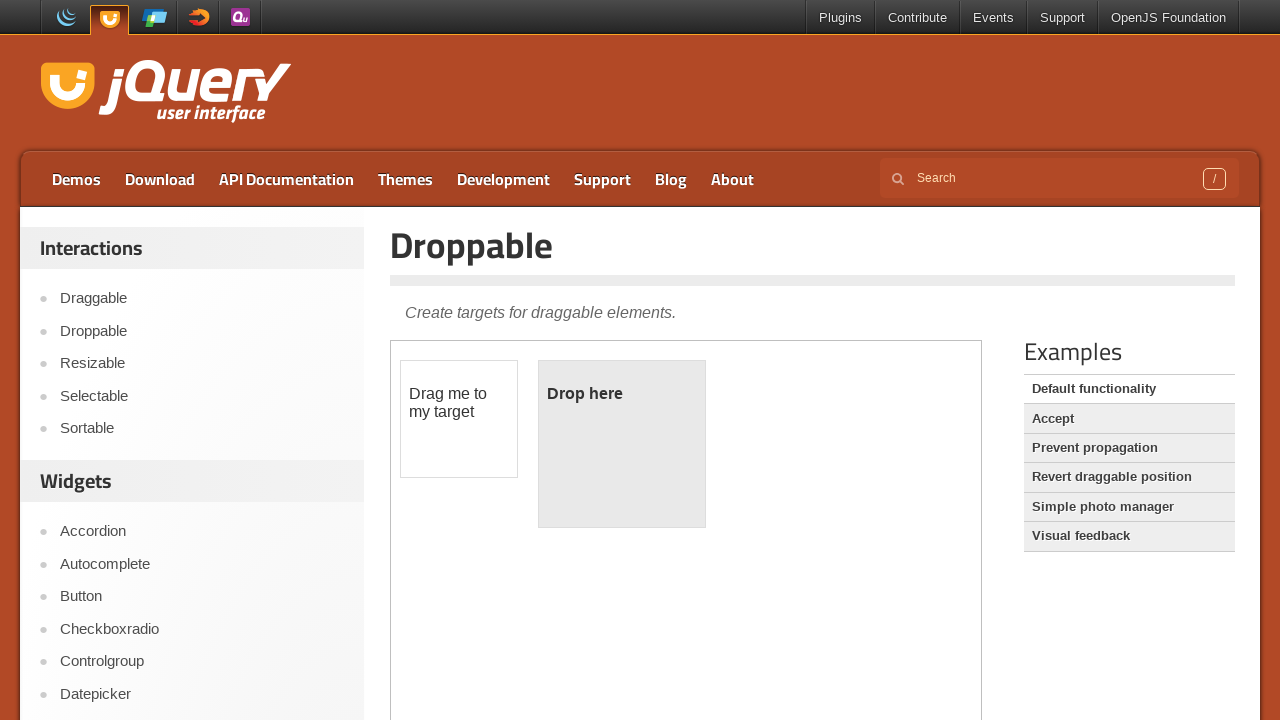

Located droppable target element within iframe
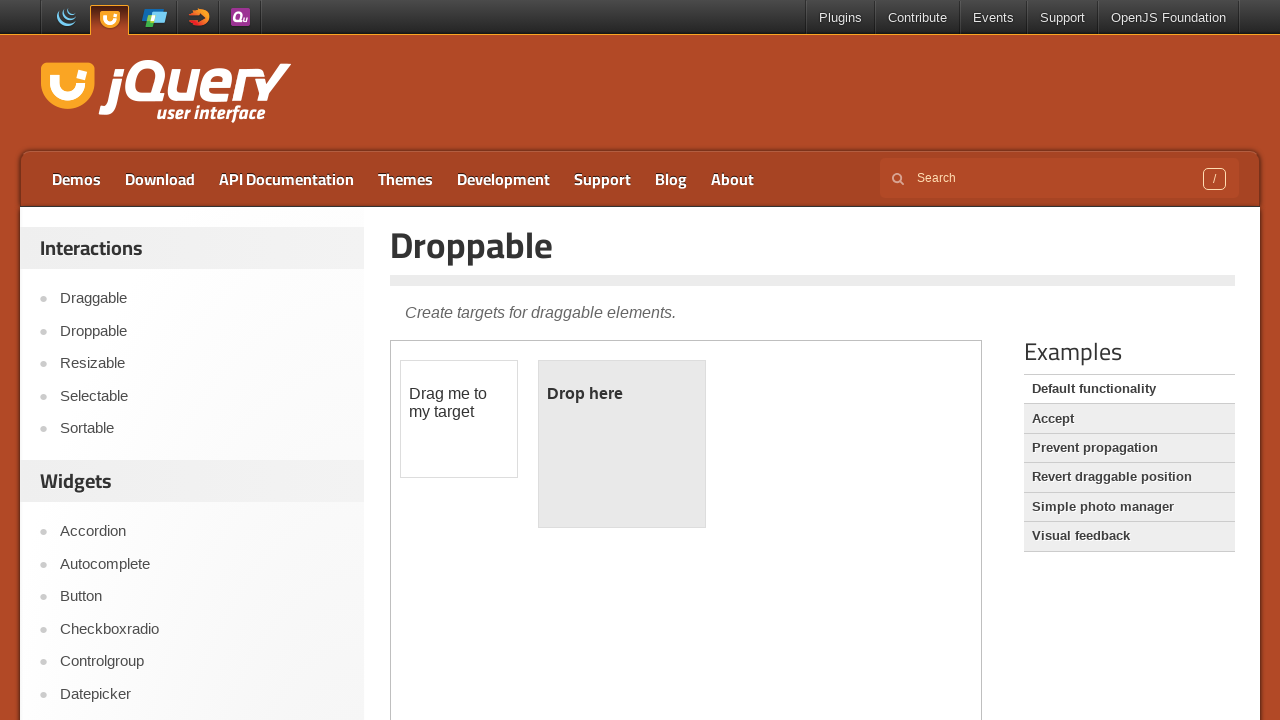

Dragged element onto drop zone at (622, 444)
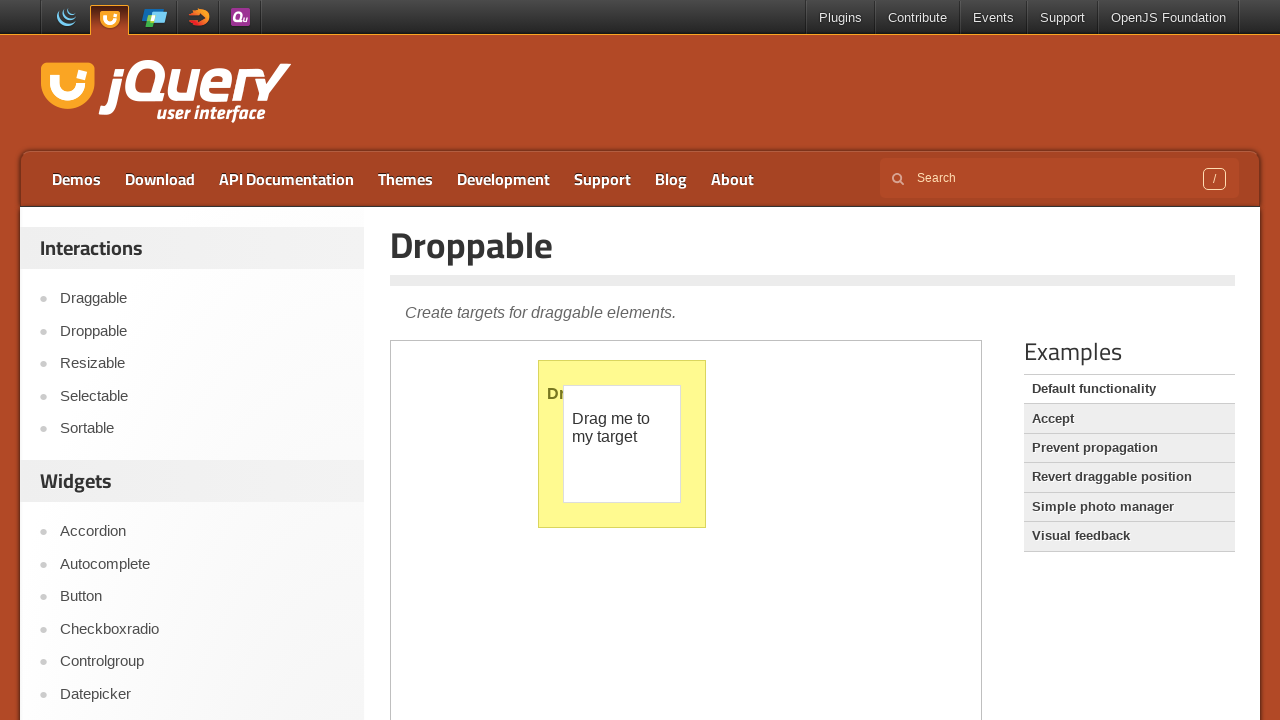

Verified drop was successful - droppable text changed to 'Dropped!'
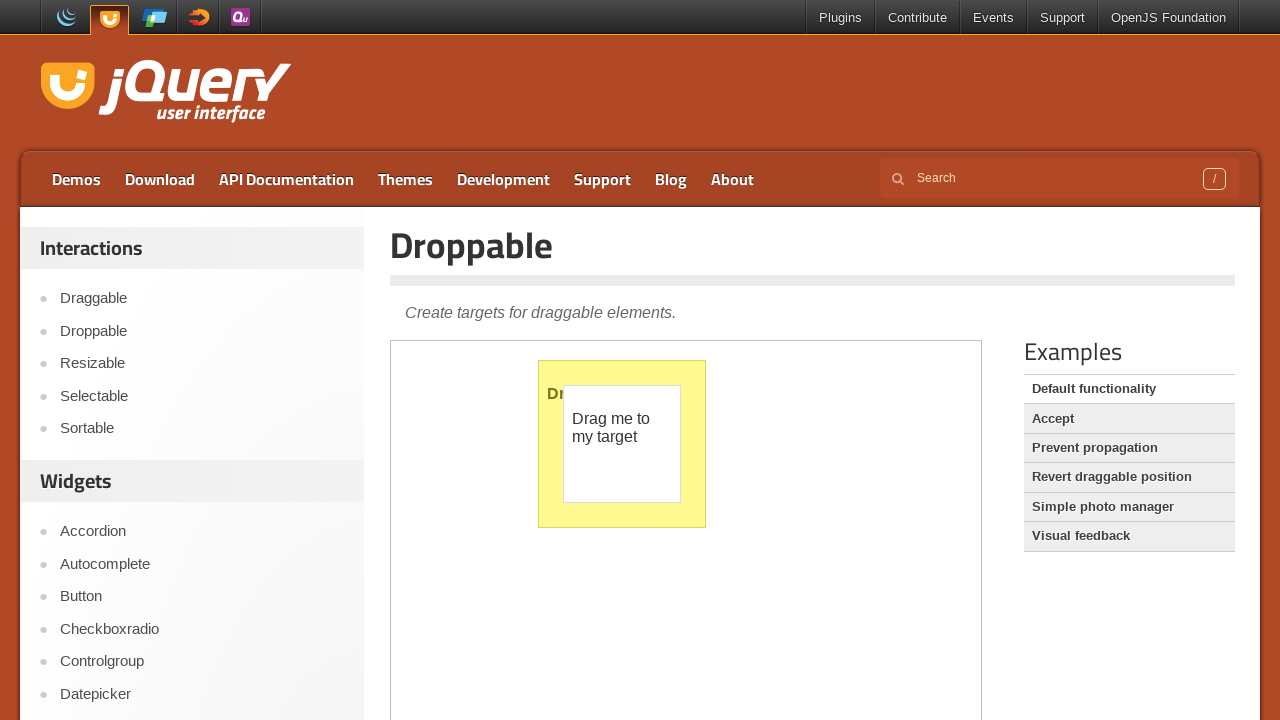

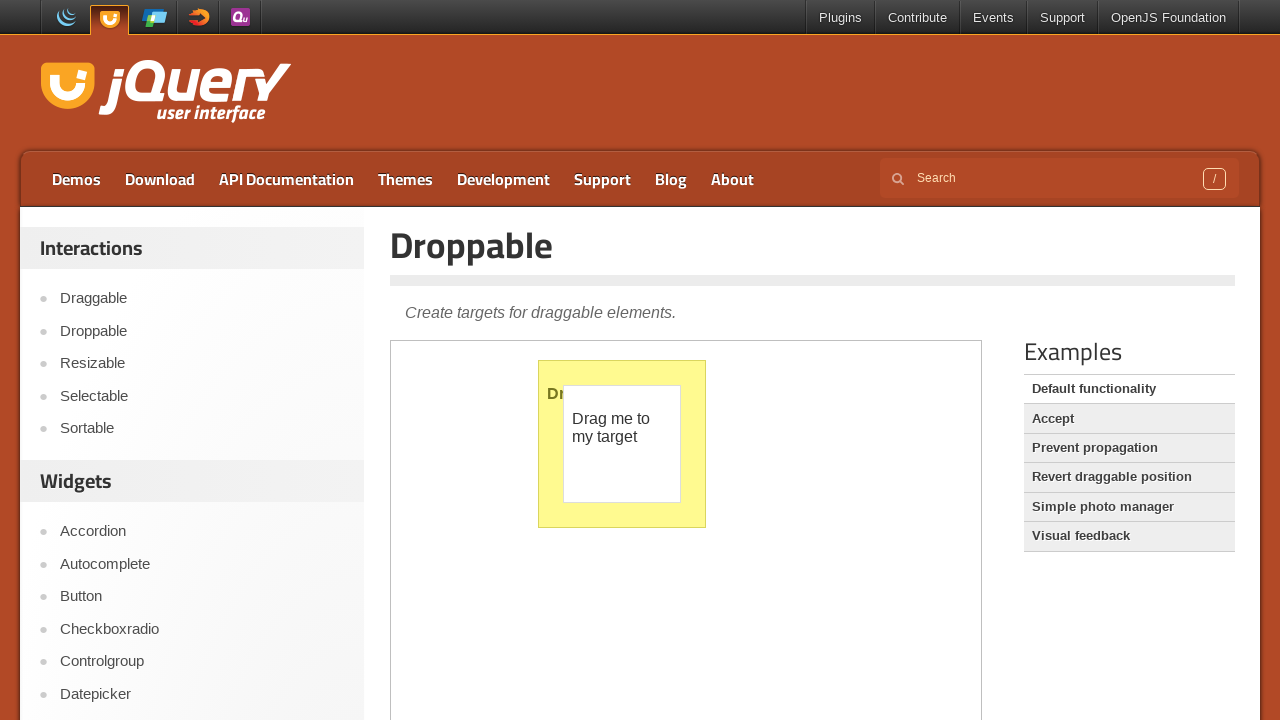